Tests blog pagination by clicking the previous page link to navigate back to the first page

Starting URL: https://yayu.dev/blog/page/2

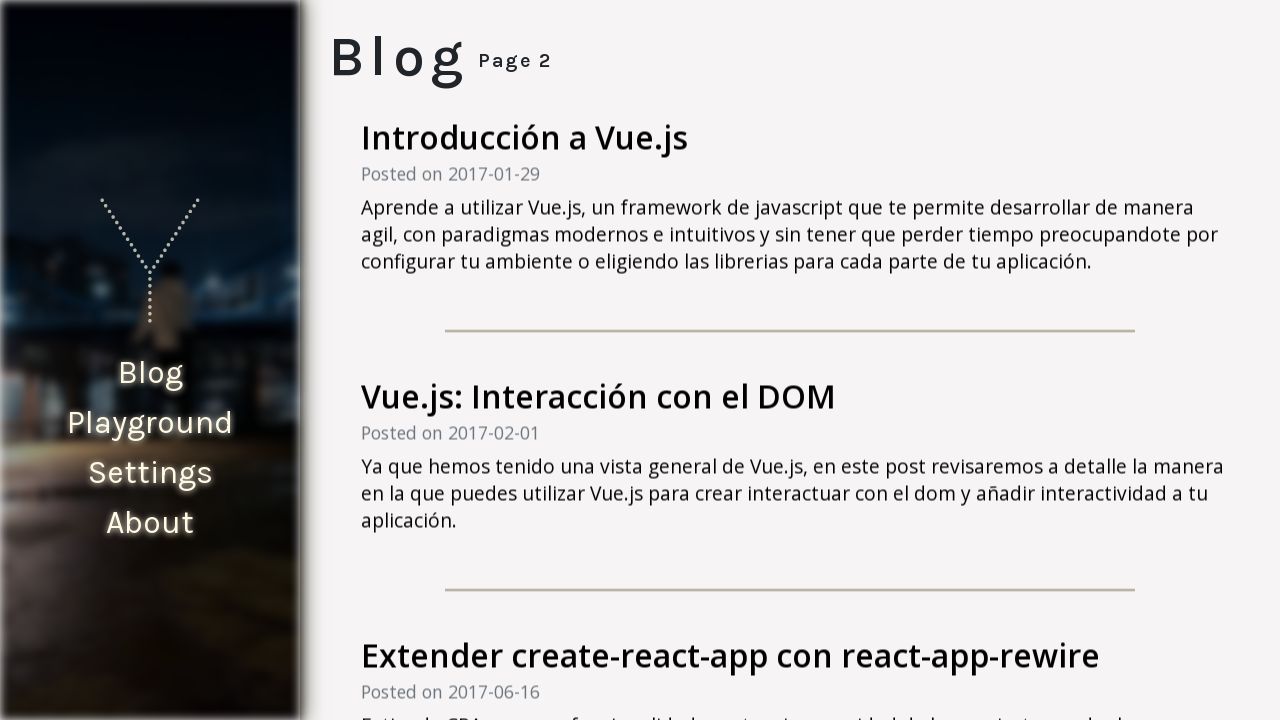

Clicked the previous page link to navigate back from page 2 at (730, 674) on internal:testid=[data-testid="blog-pagination__prev-link"s]
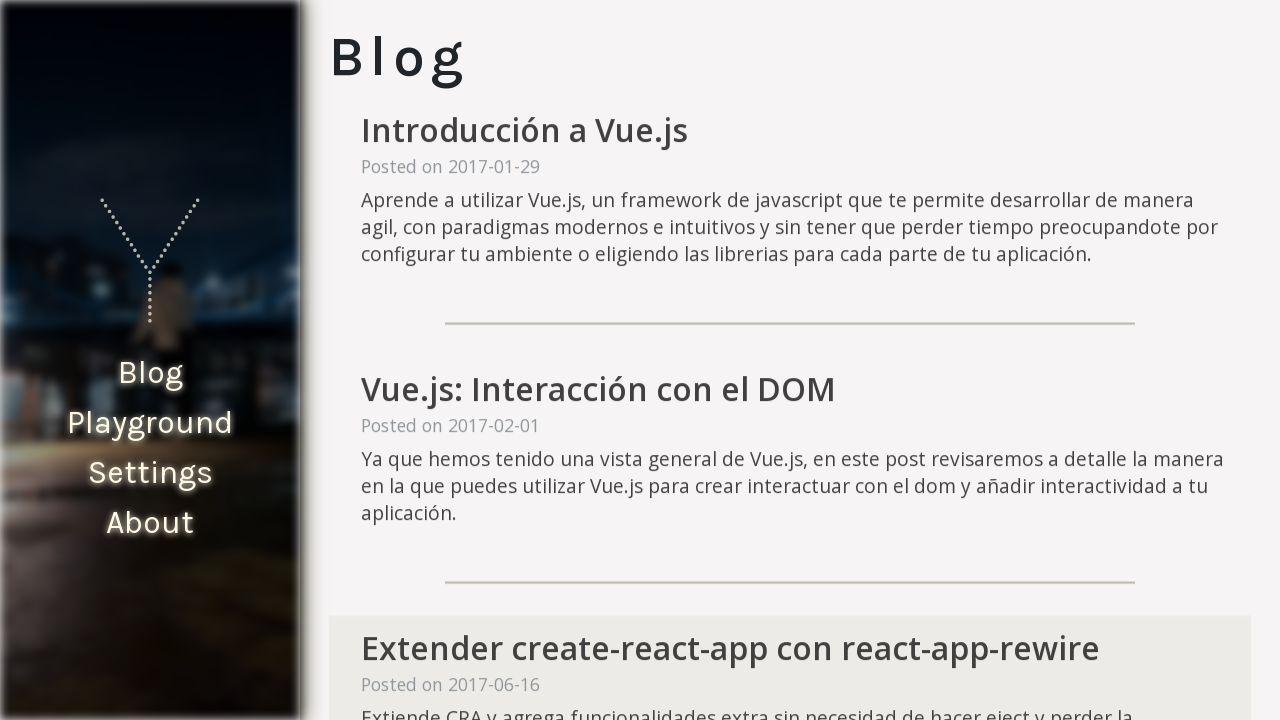

Navigated successfully to blog's first page
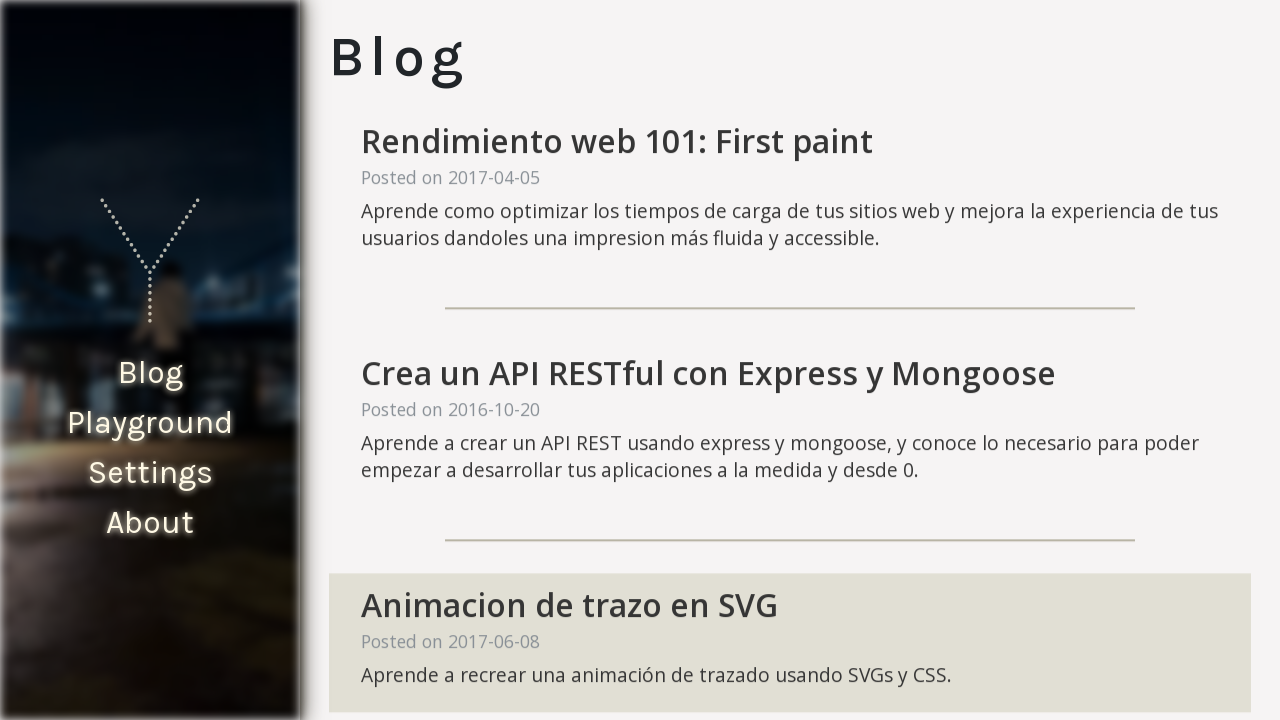

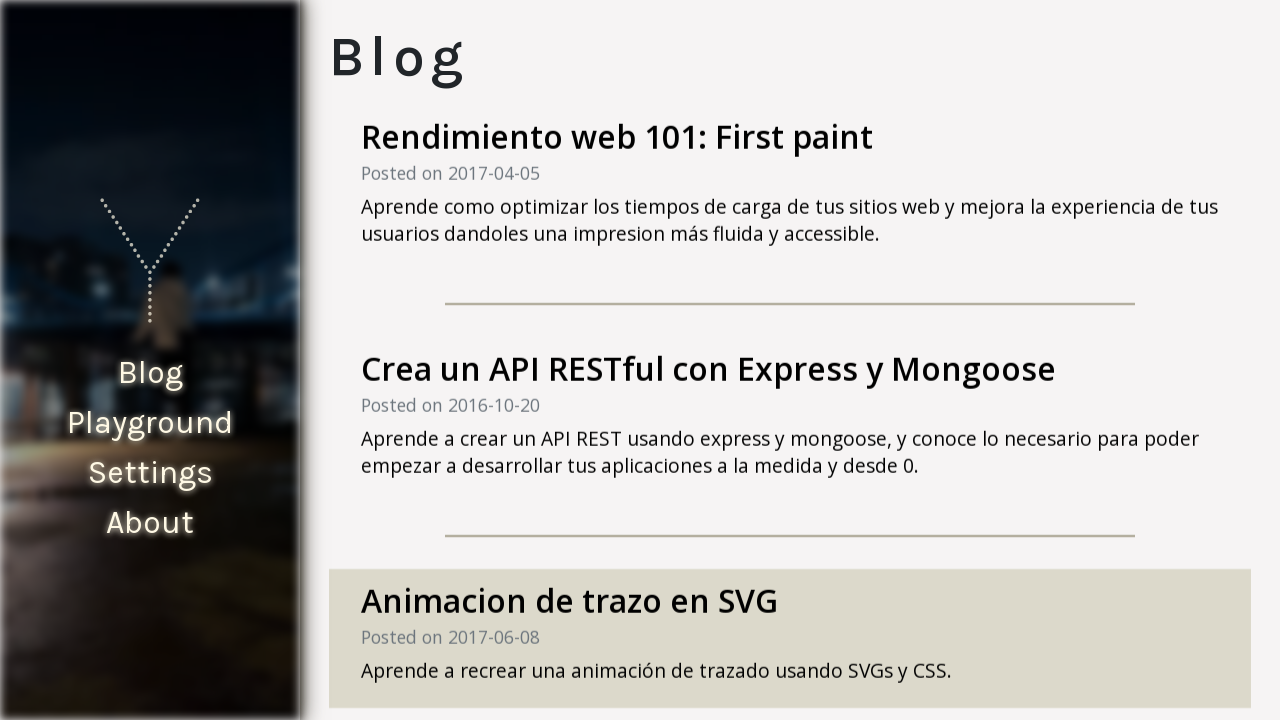